Tests the subscription functionality on the home page by scrolling to the footer, entering an email address in the subscription input, clicking the subscribe button, and verifying the success message.

Starting URL: https://www.automationexercise.com/

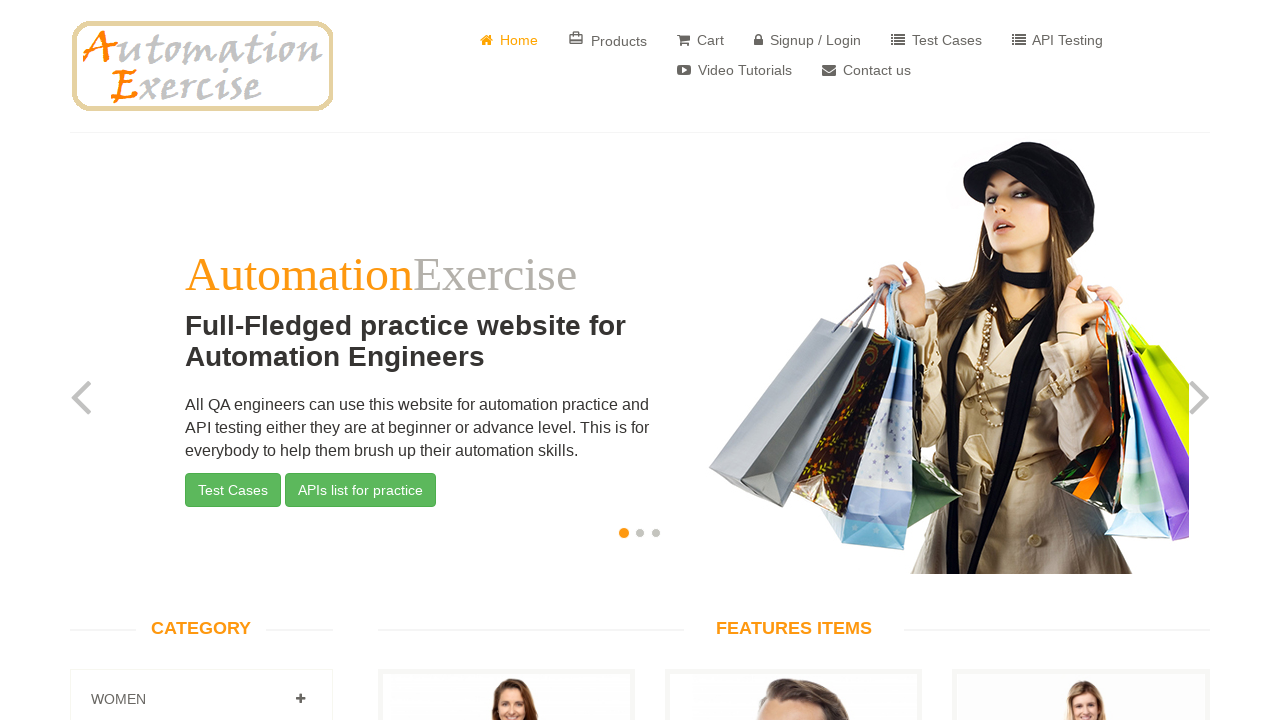

Scrolled to subscription section in footer
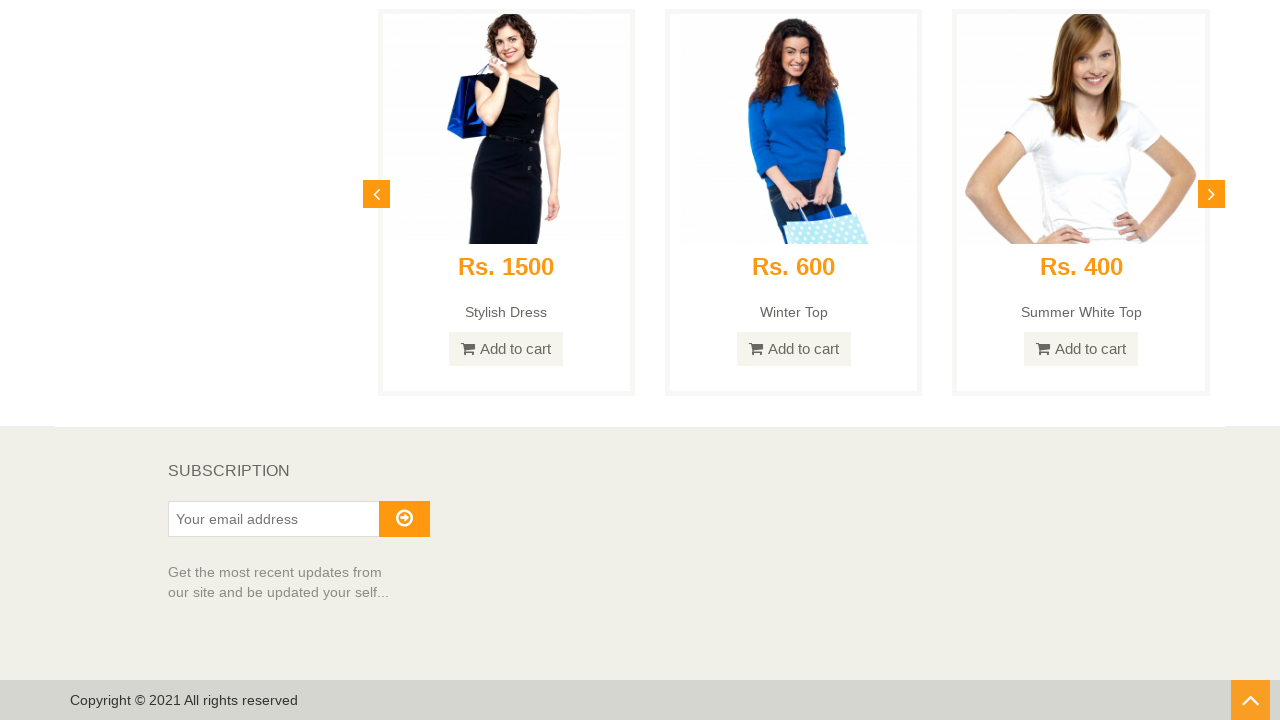

Subscription email input field loaded
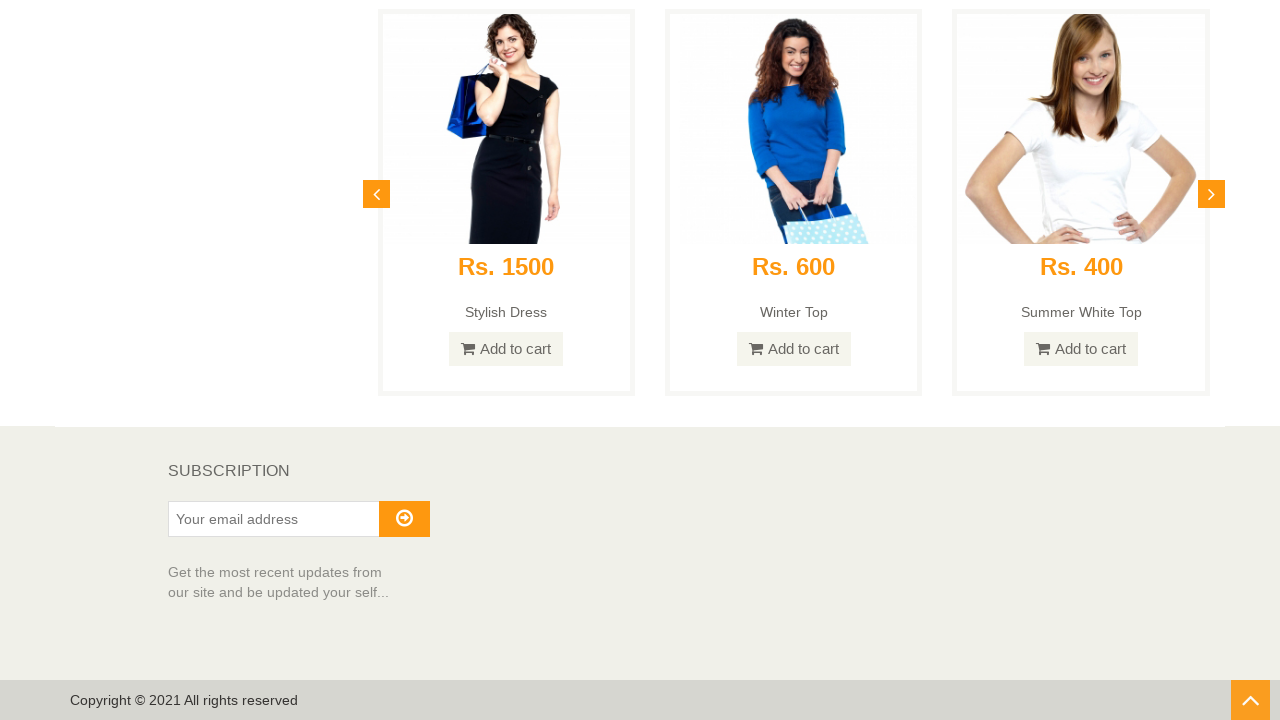

Entered email address 'randomtester847@example.com' in subscription field on #susbscribe_email
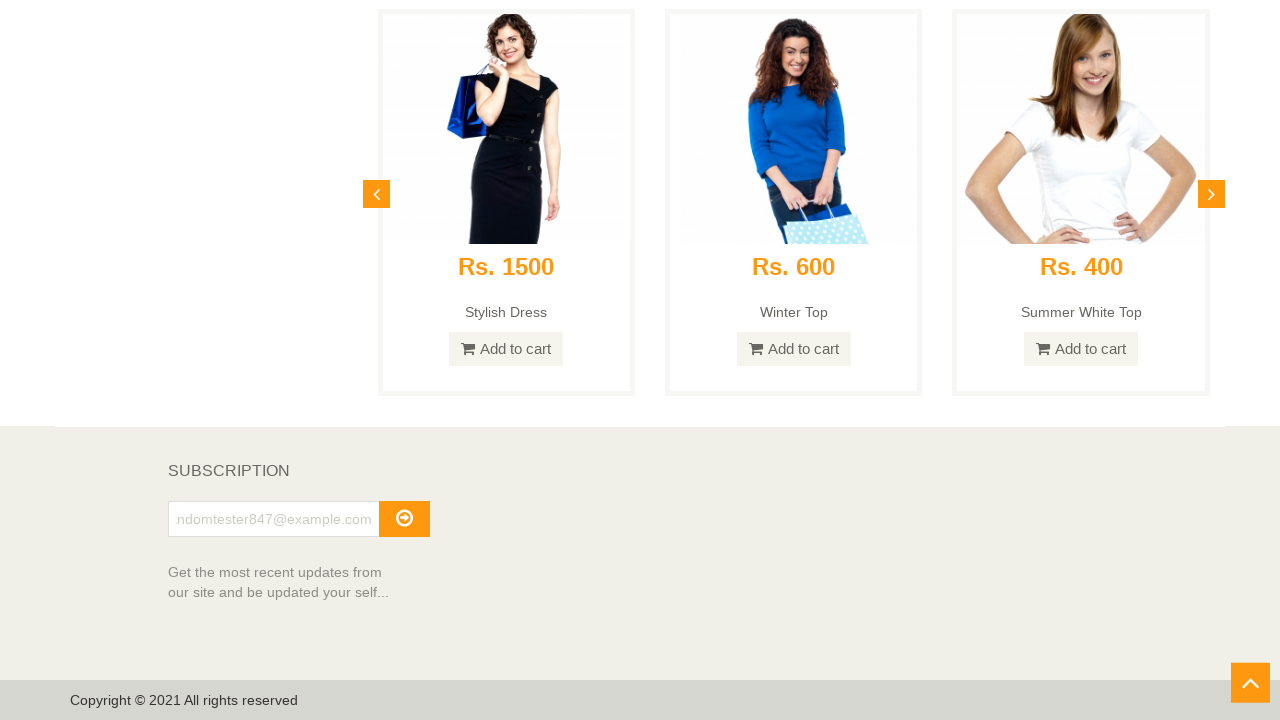

Subscribe button is ready to click
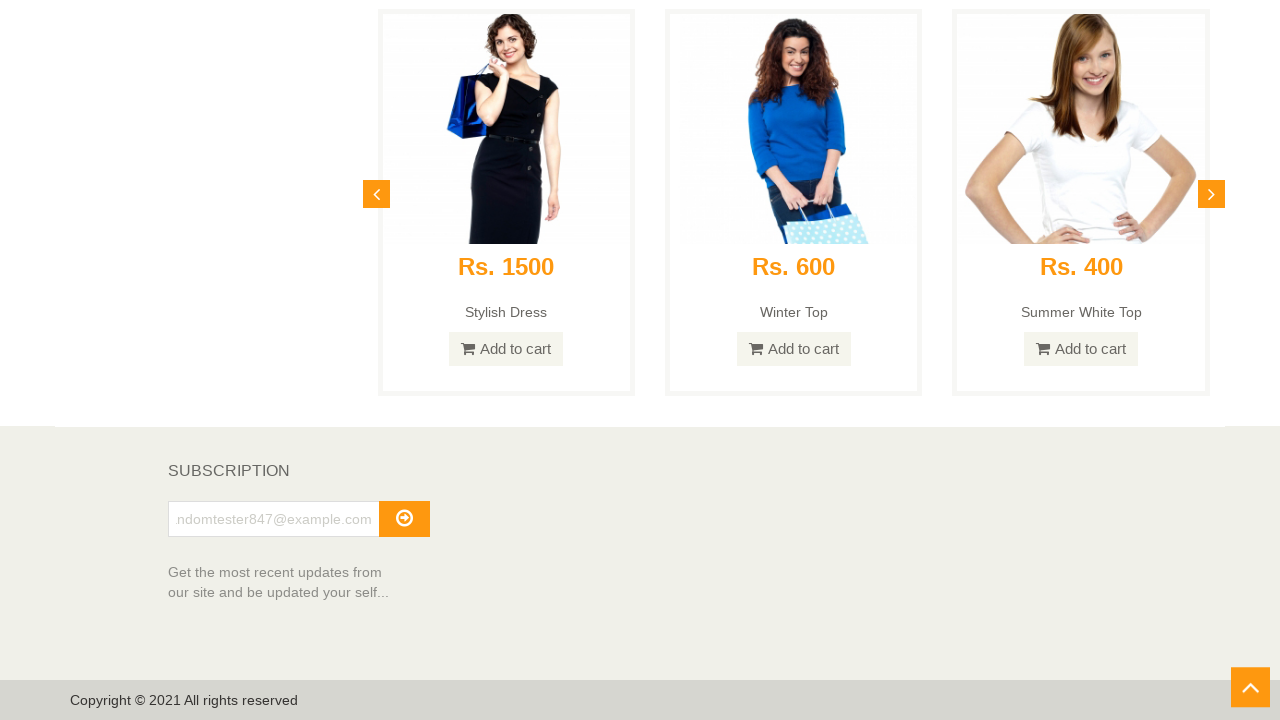

Clicked subscribe button at (404, 519) on #subscribe
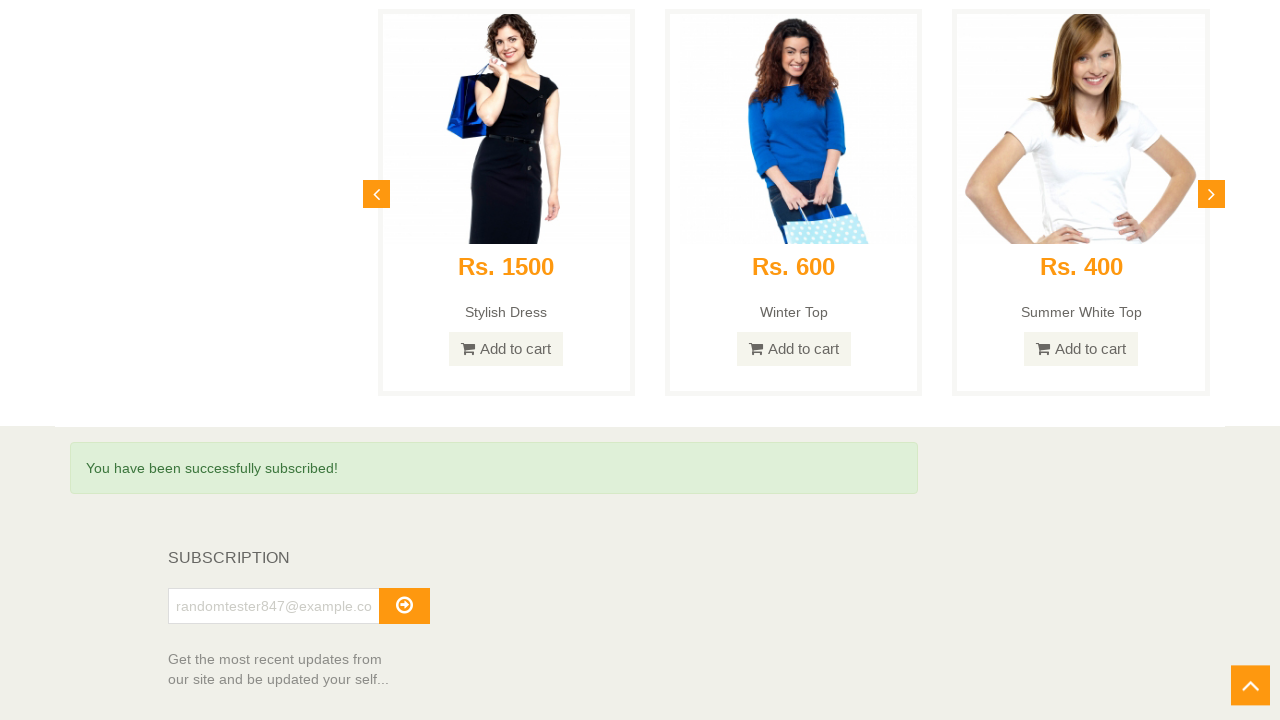

Subscription success message displayed
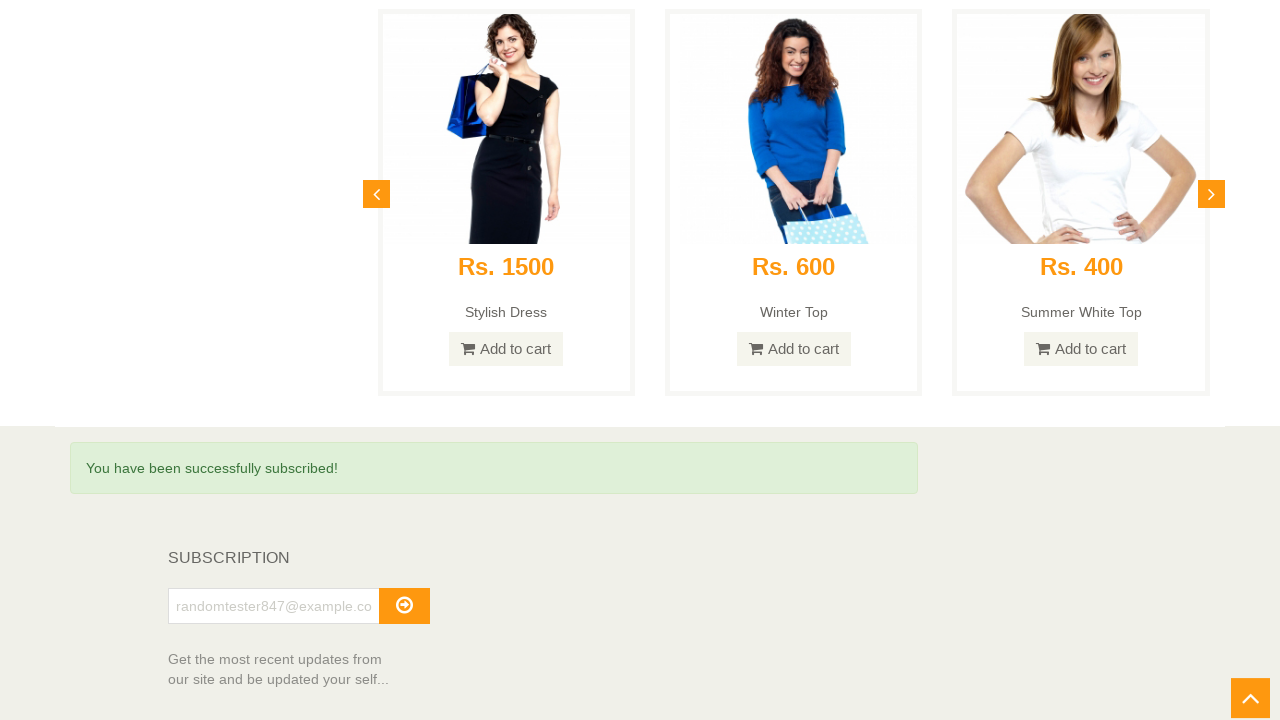

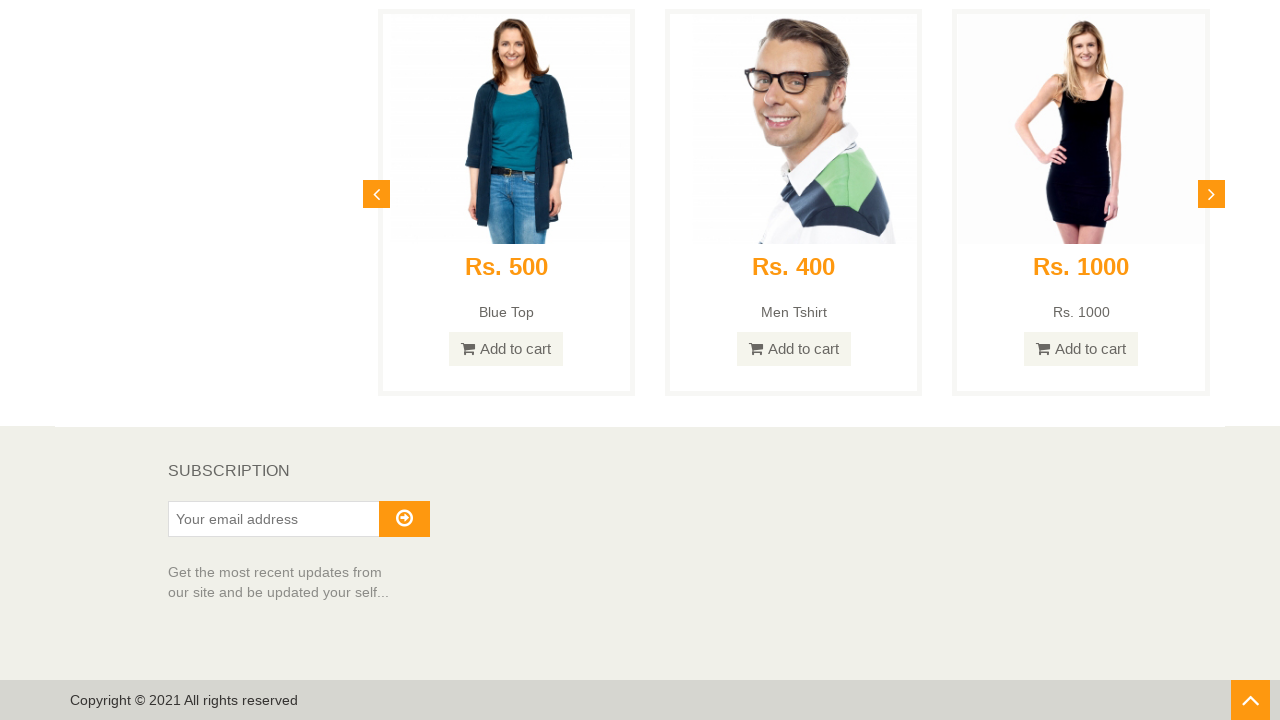